Tests selecting a female gender radio button on a test automation practice page and verifies it can be selected.

Starting URL: https://testautomationpractice.blogspot.com/

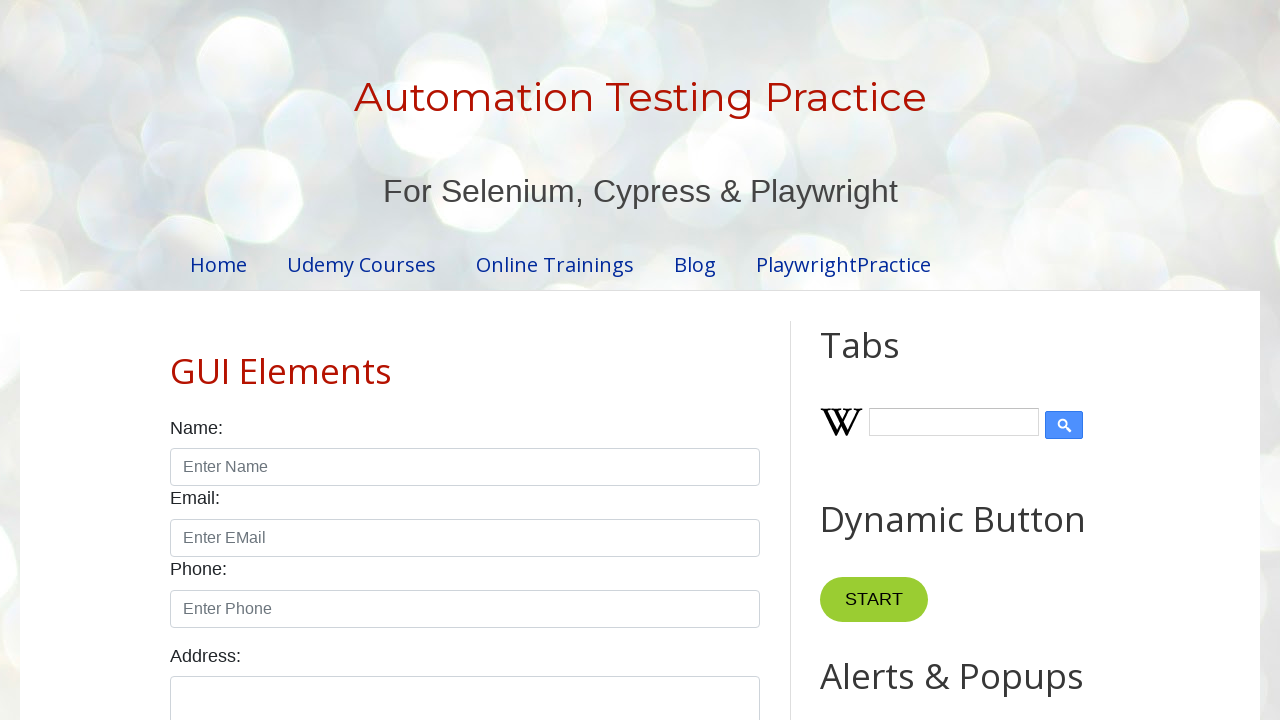

Navigated to test automation practice page
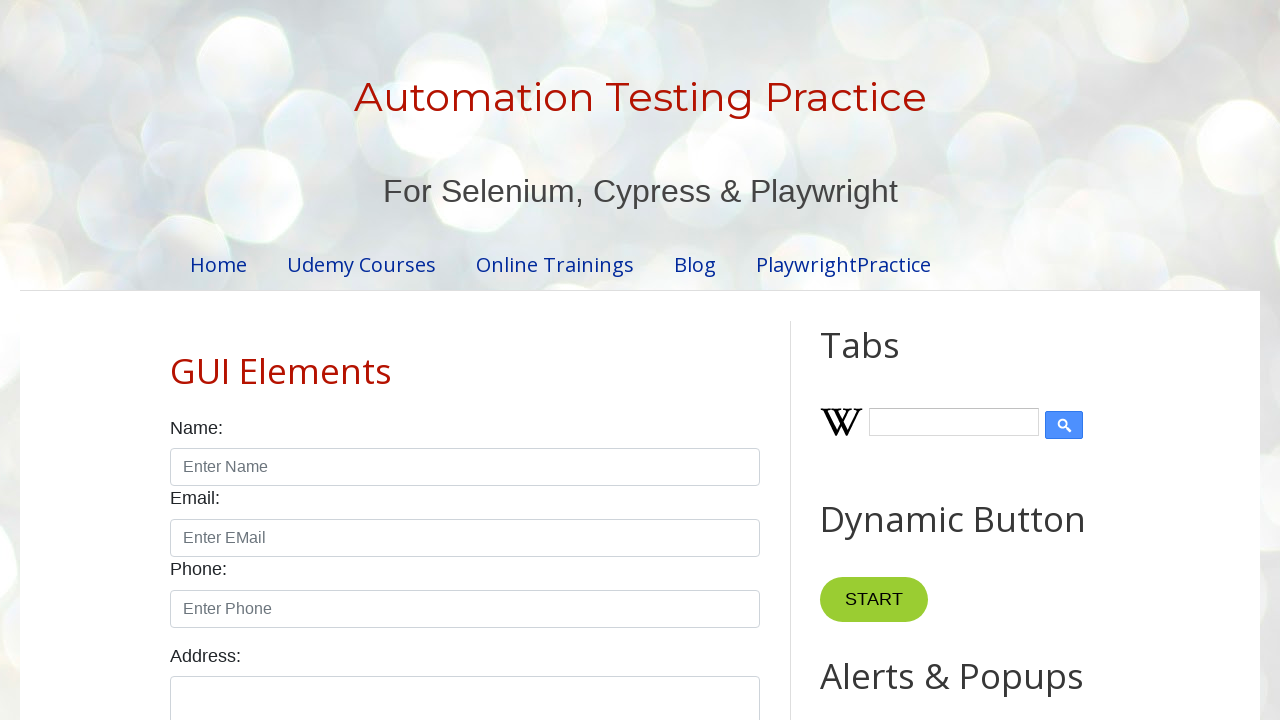

Clicked on the Female gender radio button at (250, 360) on input#female
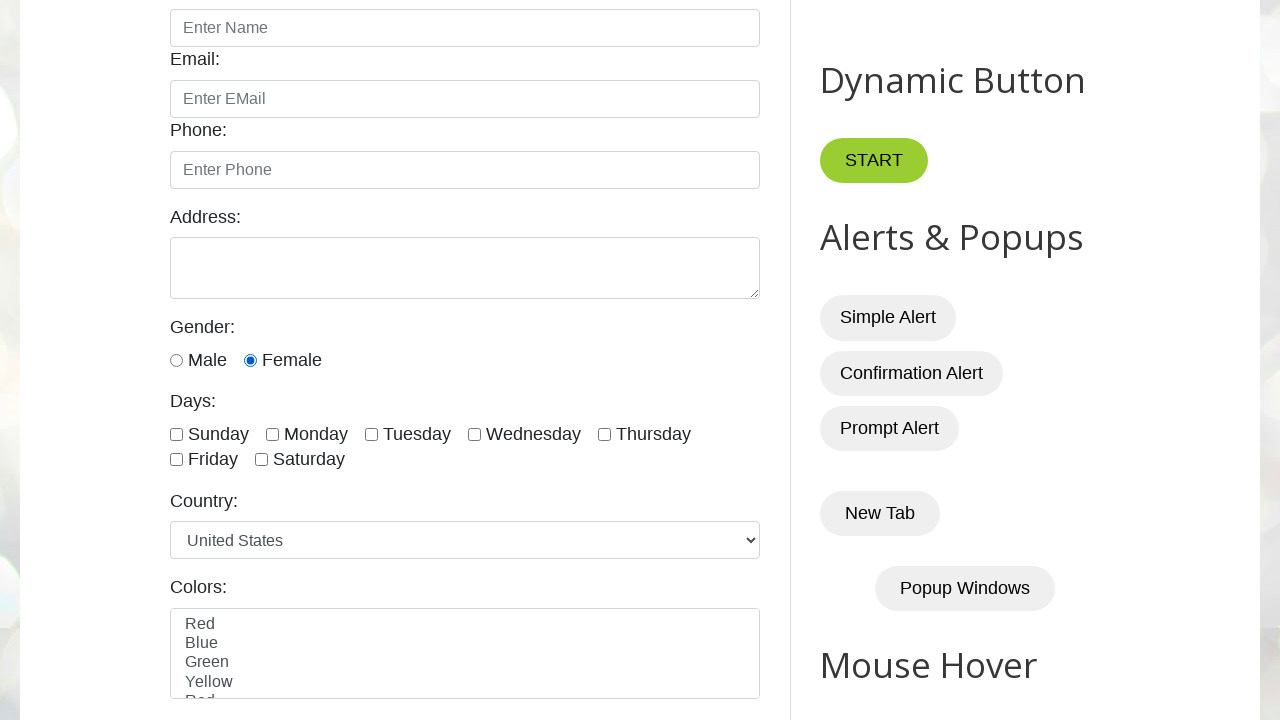

Verified that the Female radio button is selected
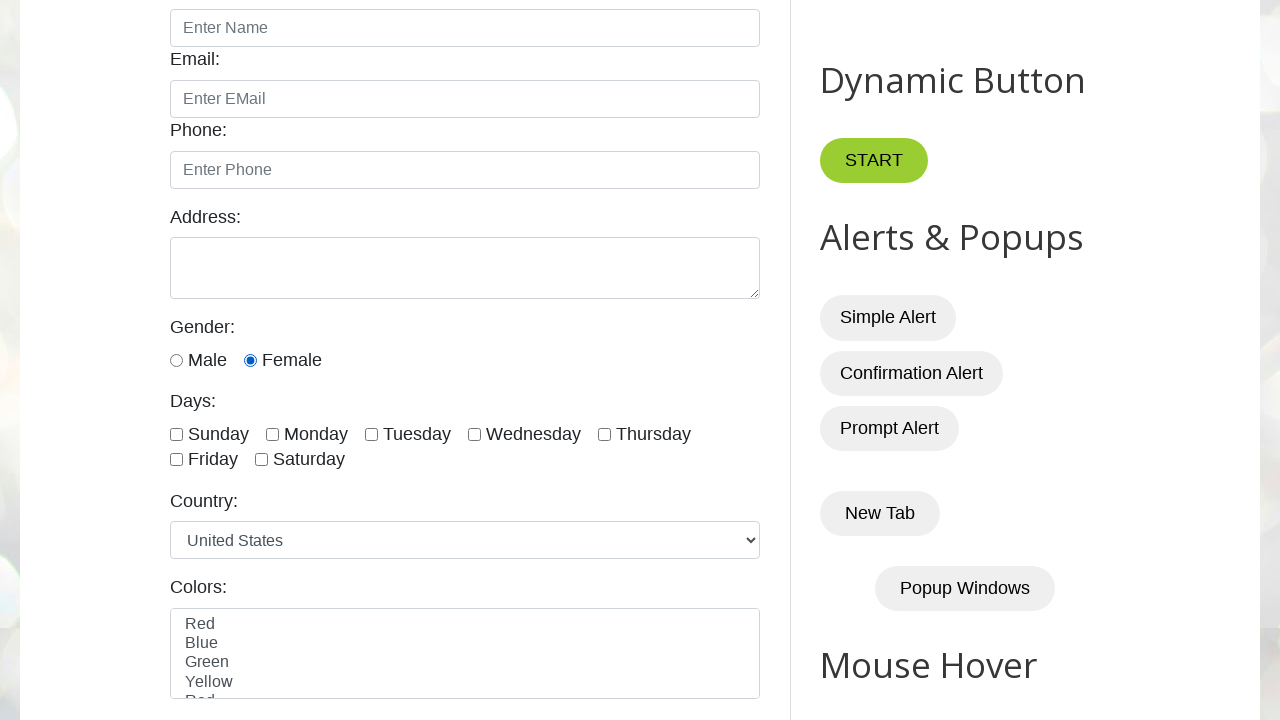

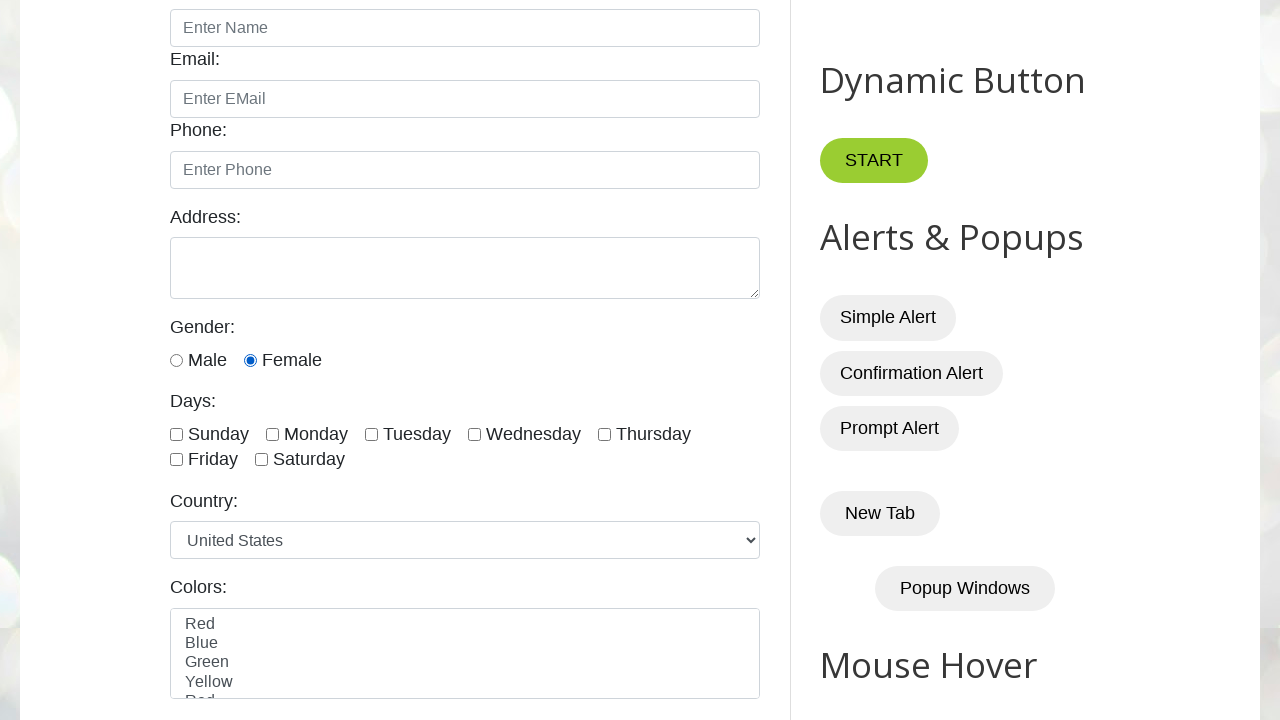